Tests interacting with a puzzle slider verification component by dragging the slider handle across the track

Starting URL: https://monoplasty.github.io/vue-monoplasty-slide-verify/

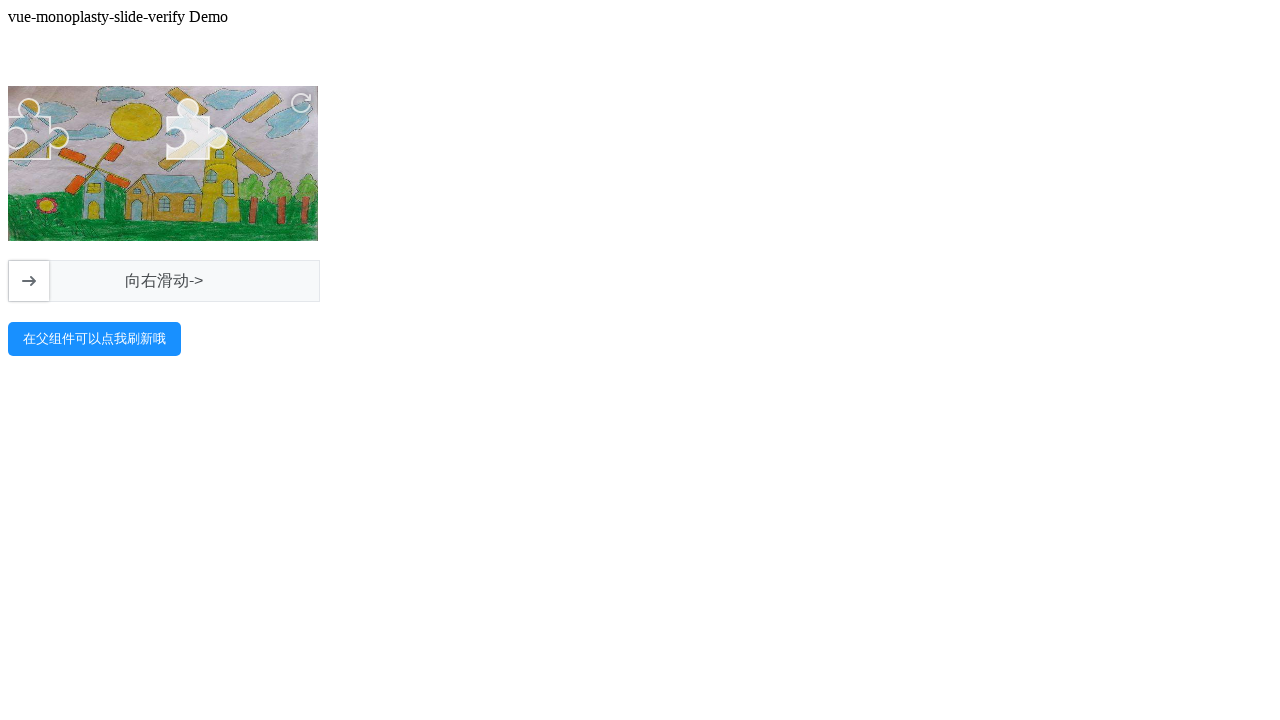

Waited for puzzle slider verification component to be visible
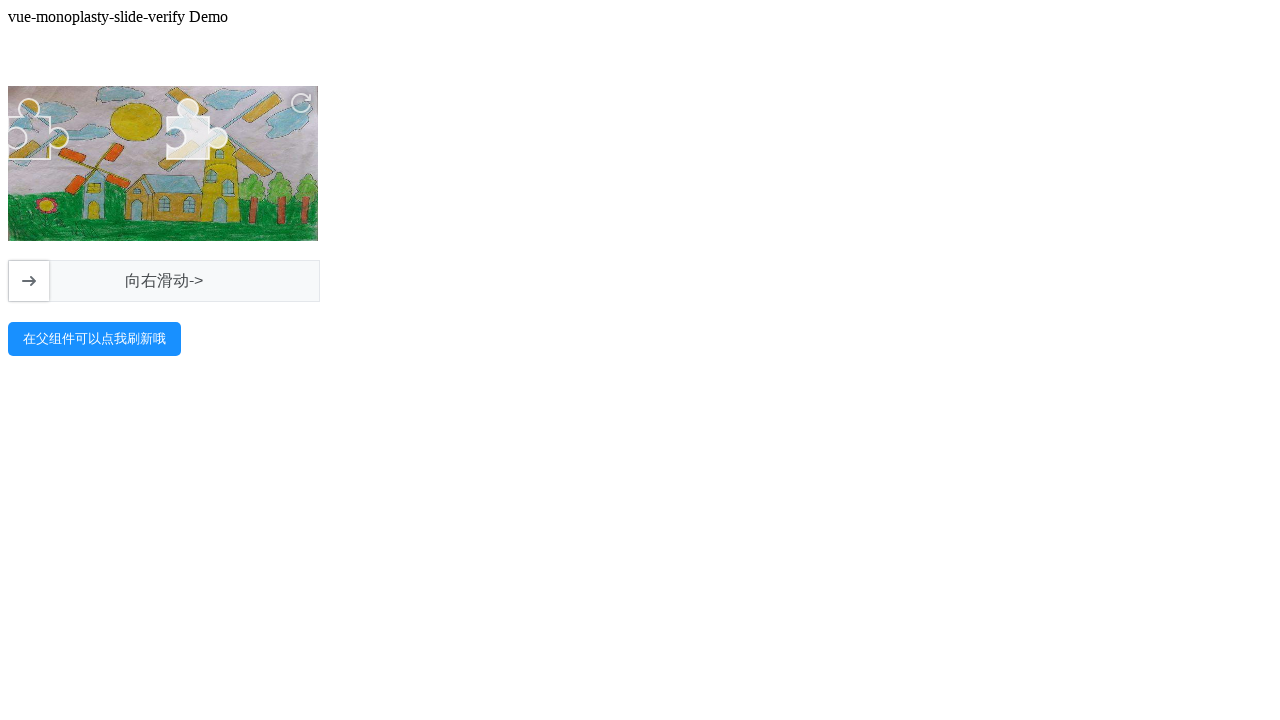

Retrieved slider element boundaries
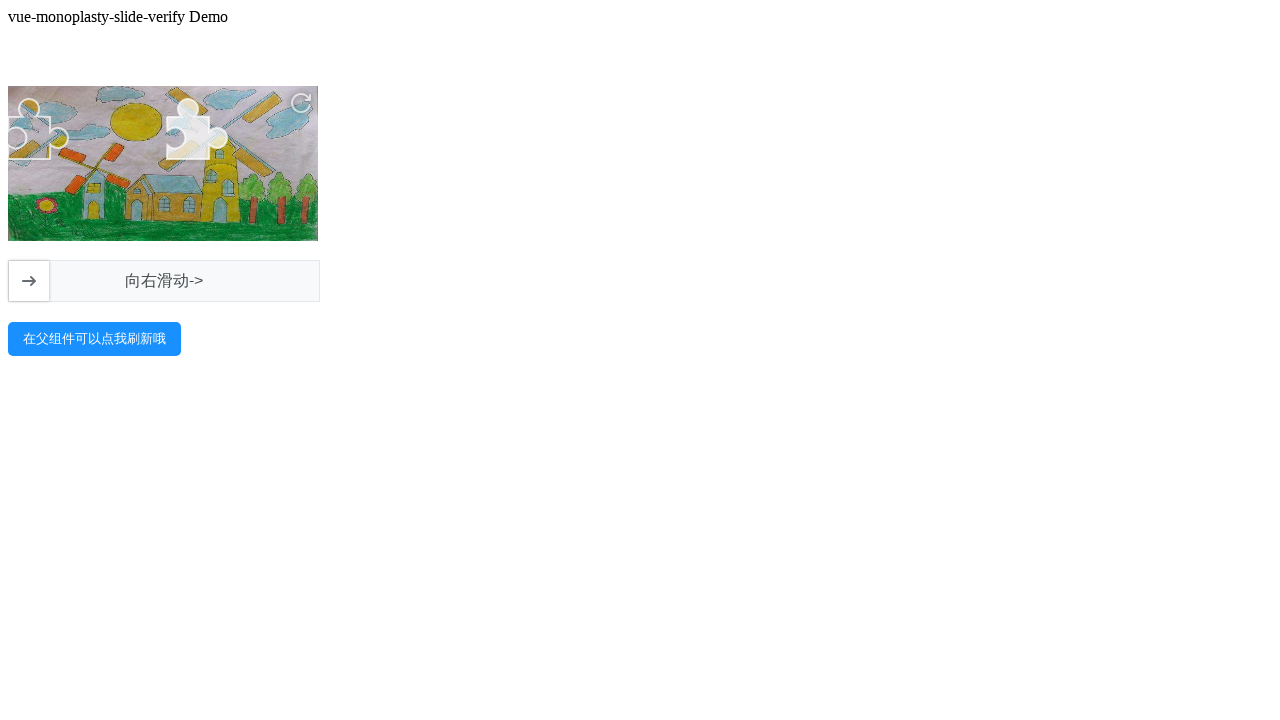

Retrieved slider handle element boundaries
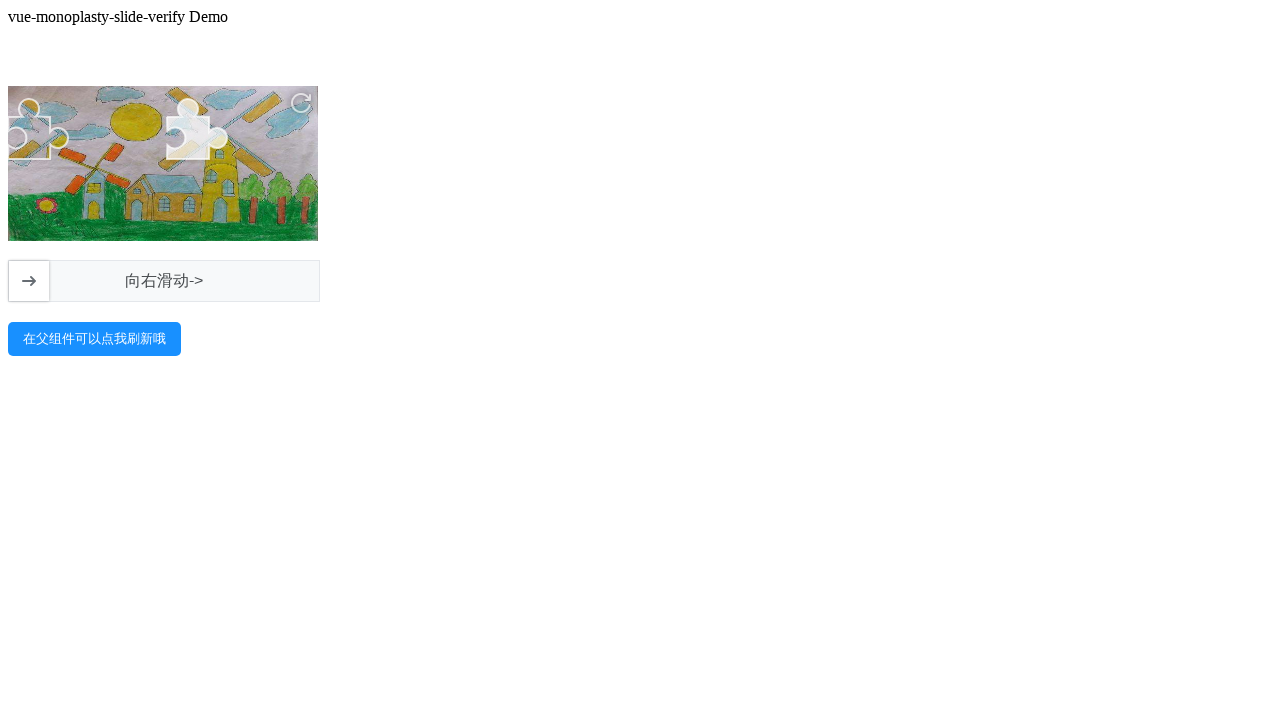

Moved mouse to center of slider handle at (29, 281)
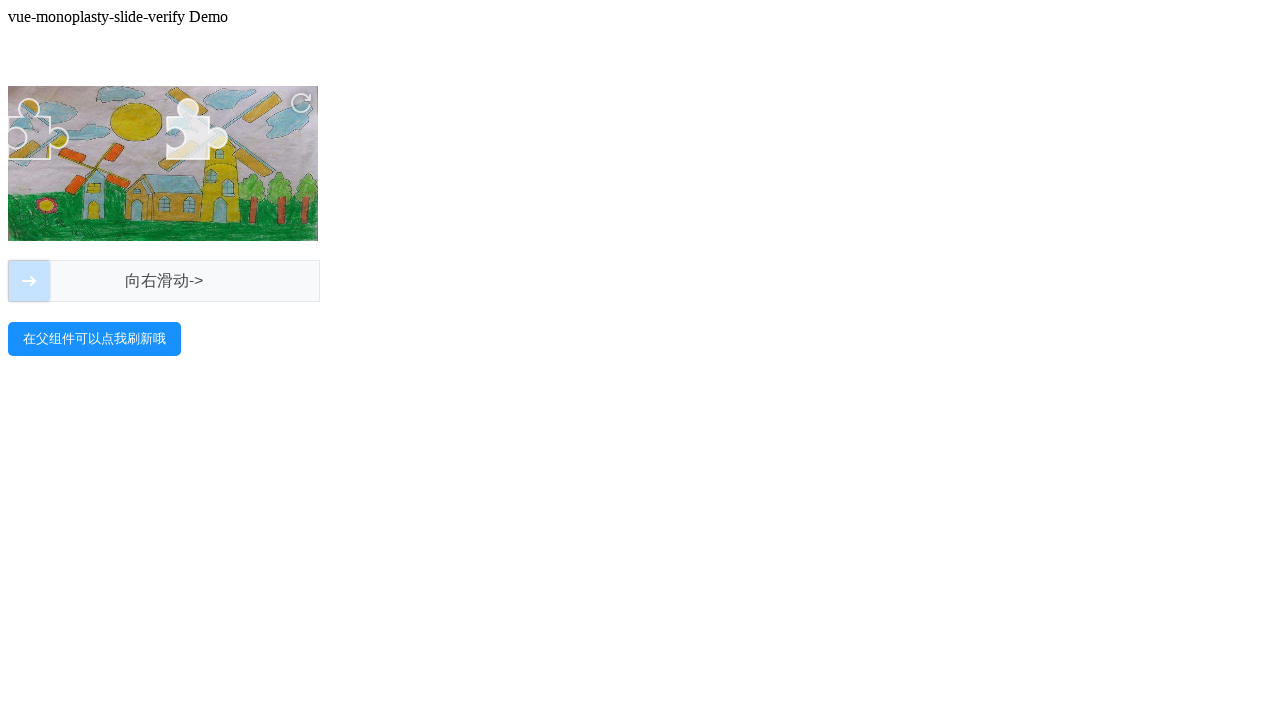

Pressed mouse button down on slider handle at (29, 281)
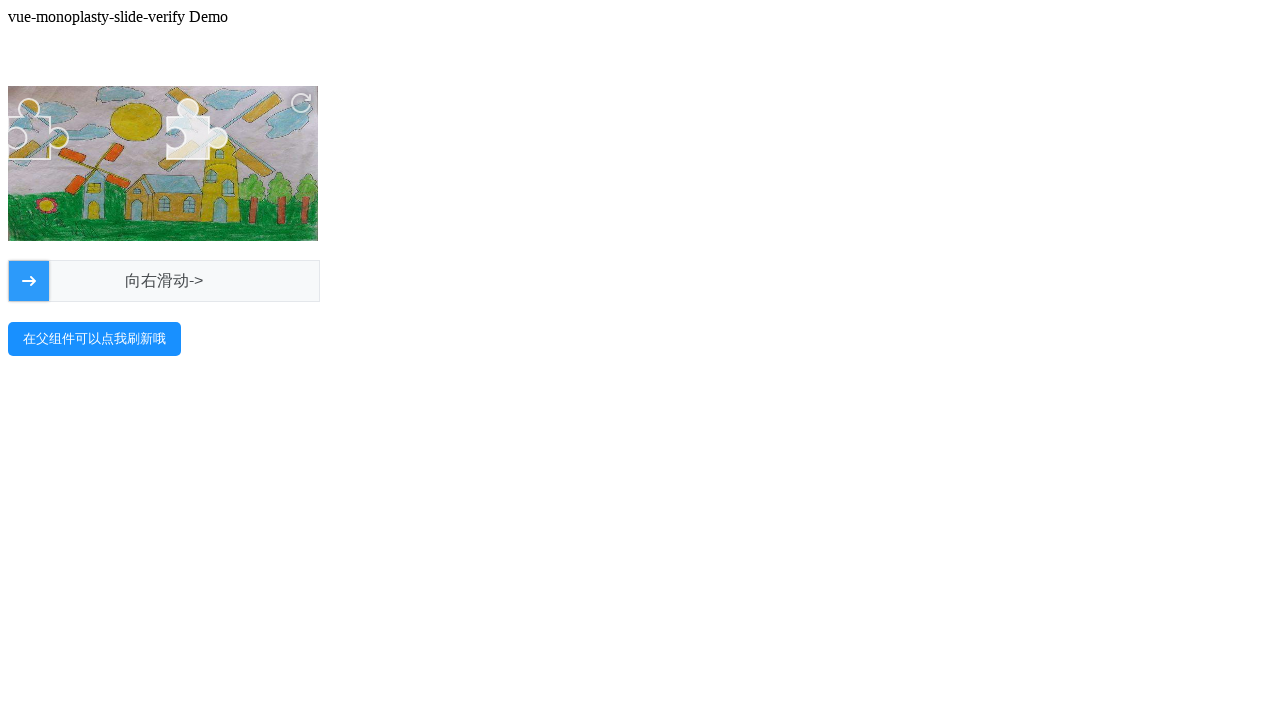

Dragged slider handle to approximately 70% of track width at (227, 281)
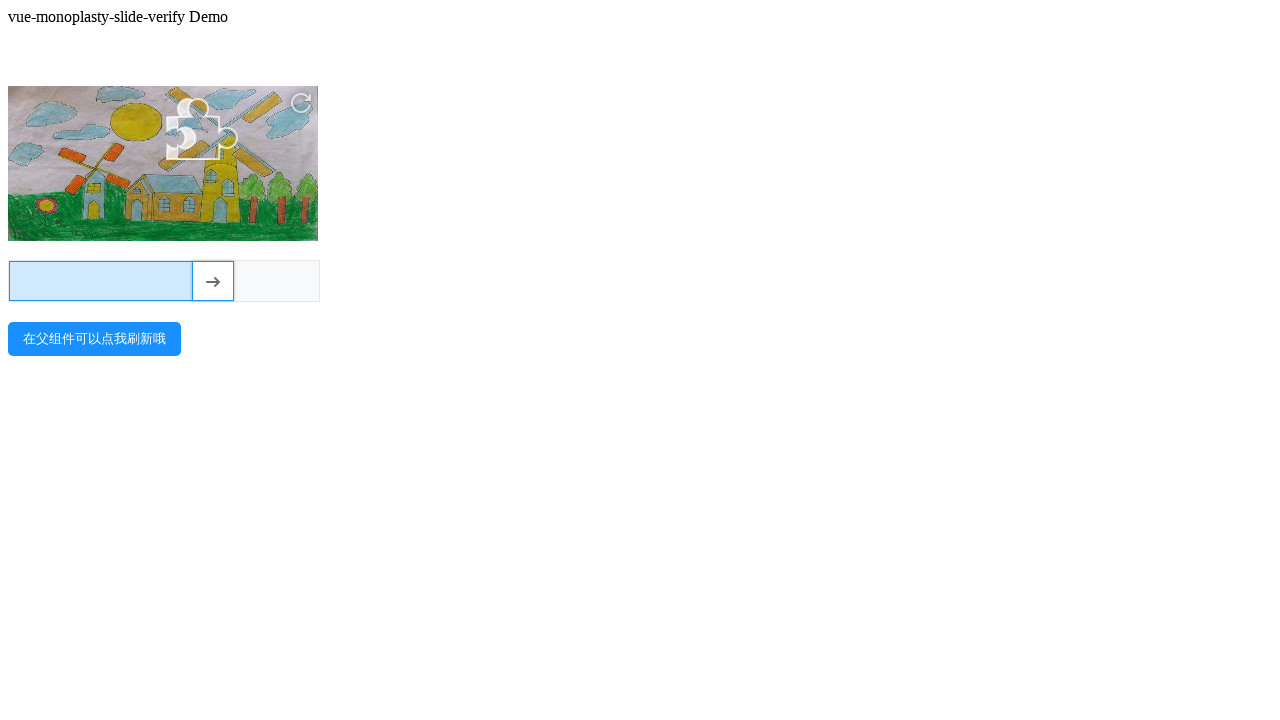

Released mouse button to complete slider drag at (227, 281)
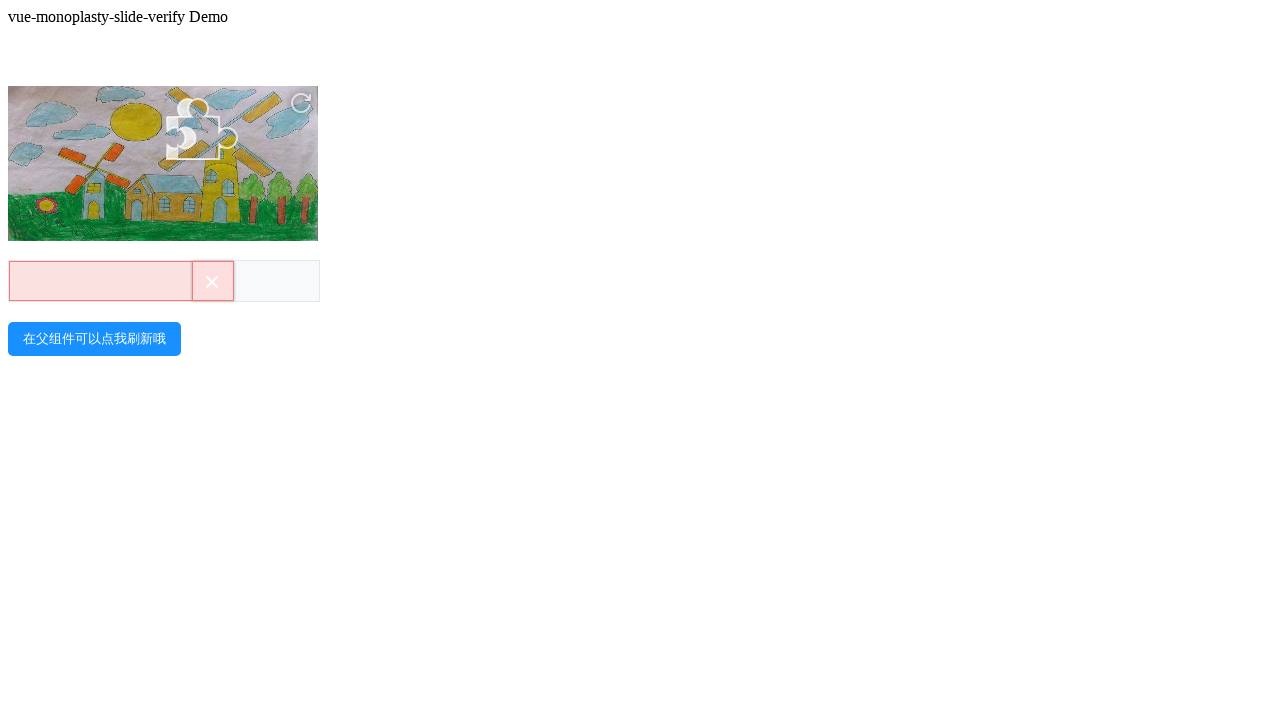

Waited 2 seconds to observe verification result
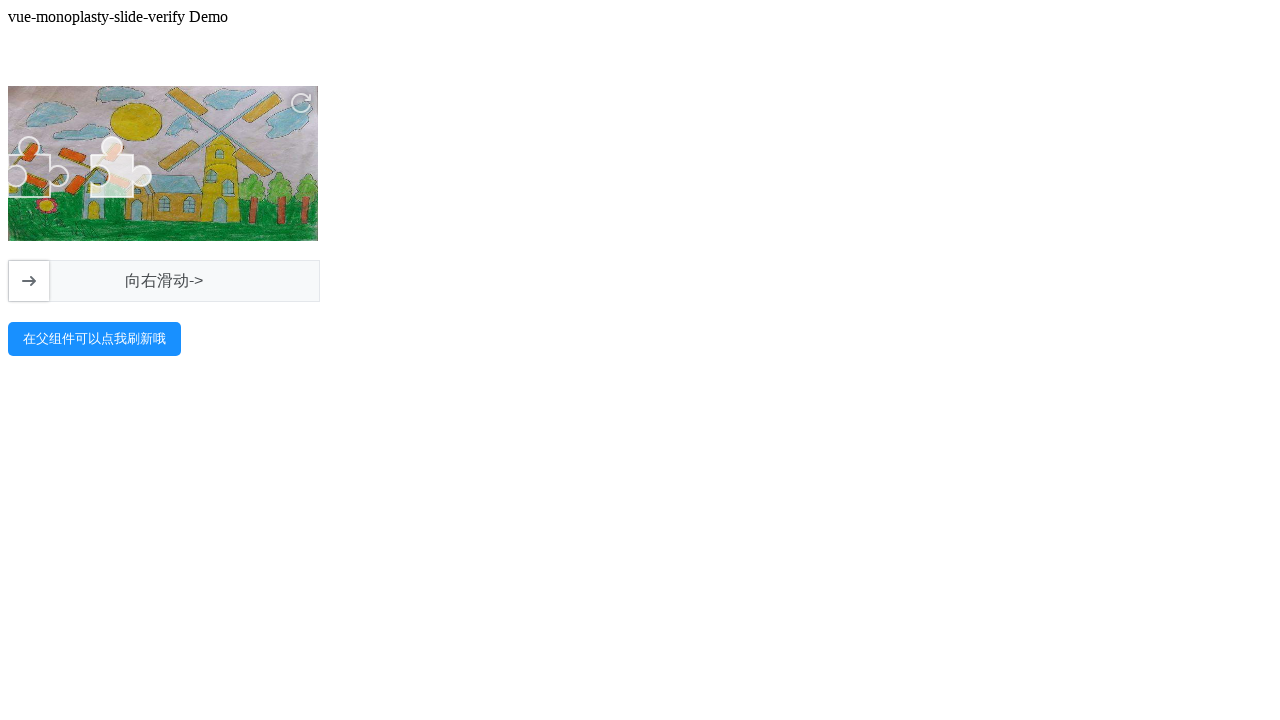

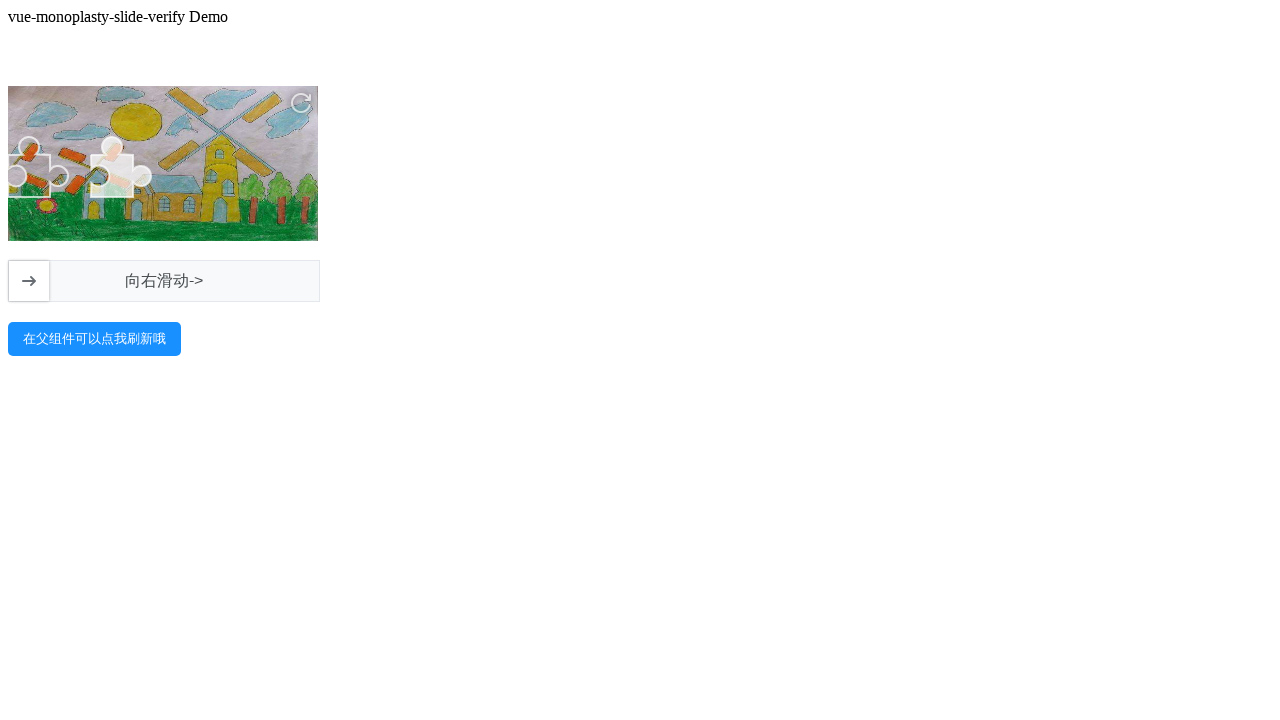